Clicks the "Learn more" link on the Gmail page using partial link text matching

Starting URL: https://gmail.com

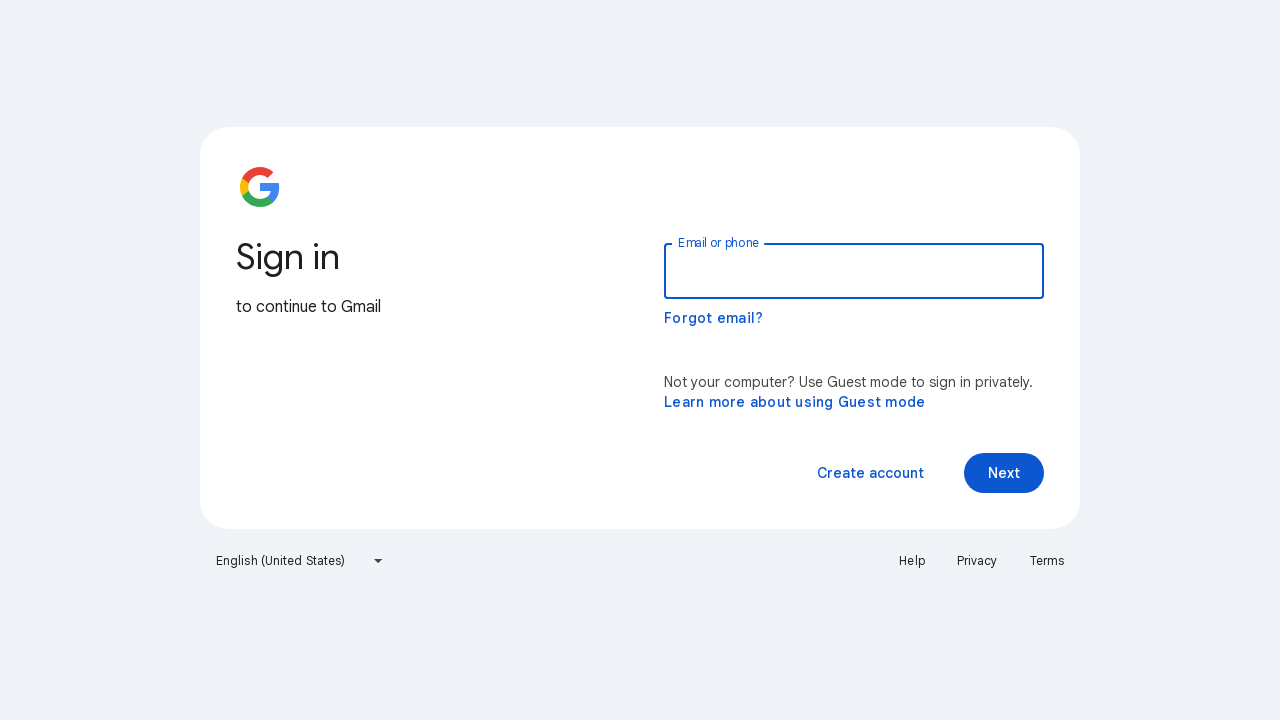

Gmail page loaded and DOM content is ready
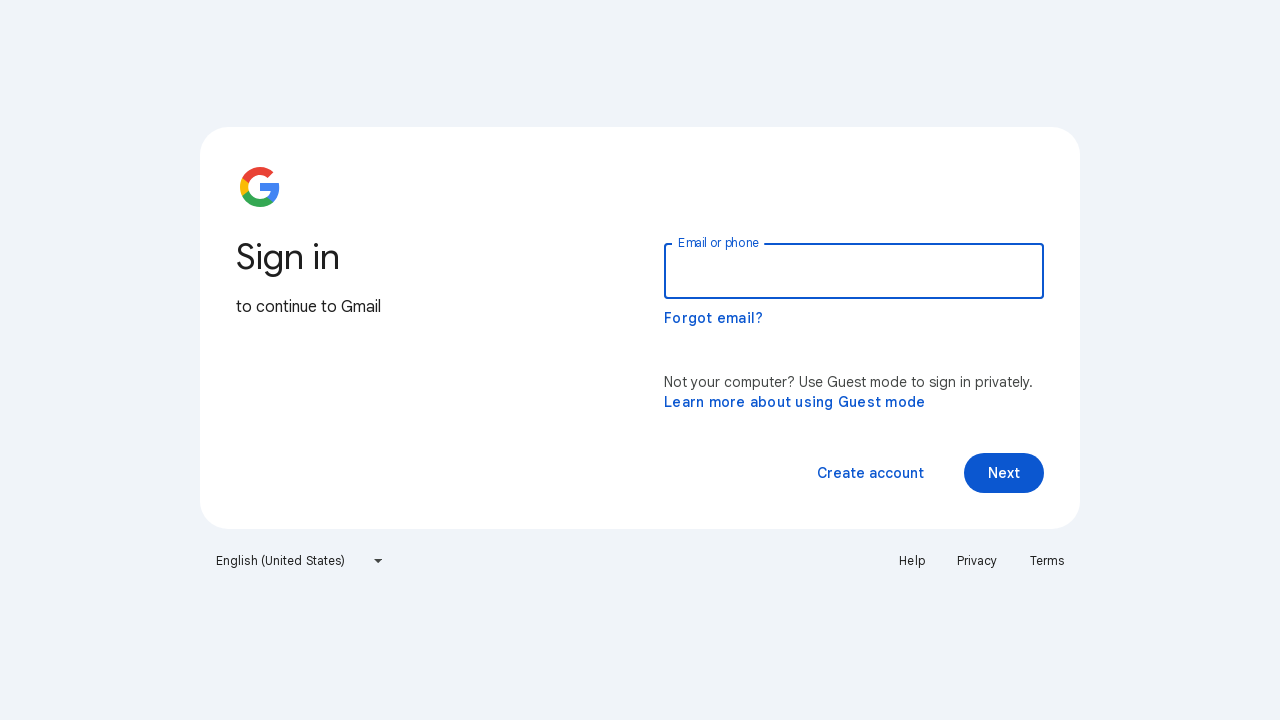

Clicked the 'Learn more' link on Gmail page at (795, 402) on a:has-text('Learn')
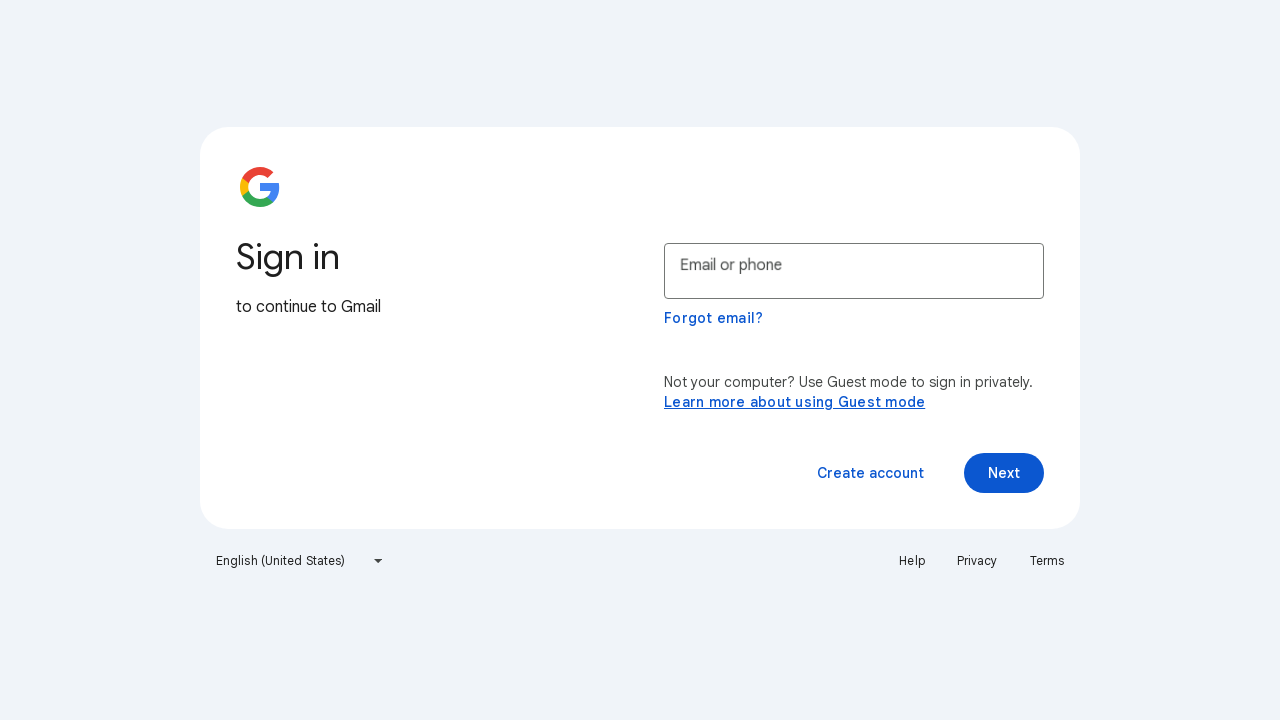

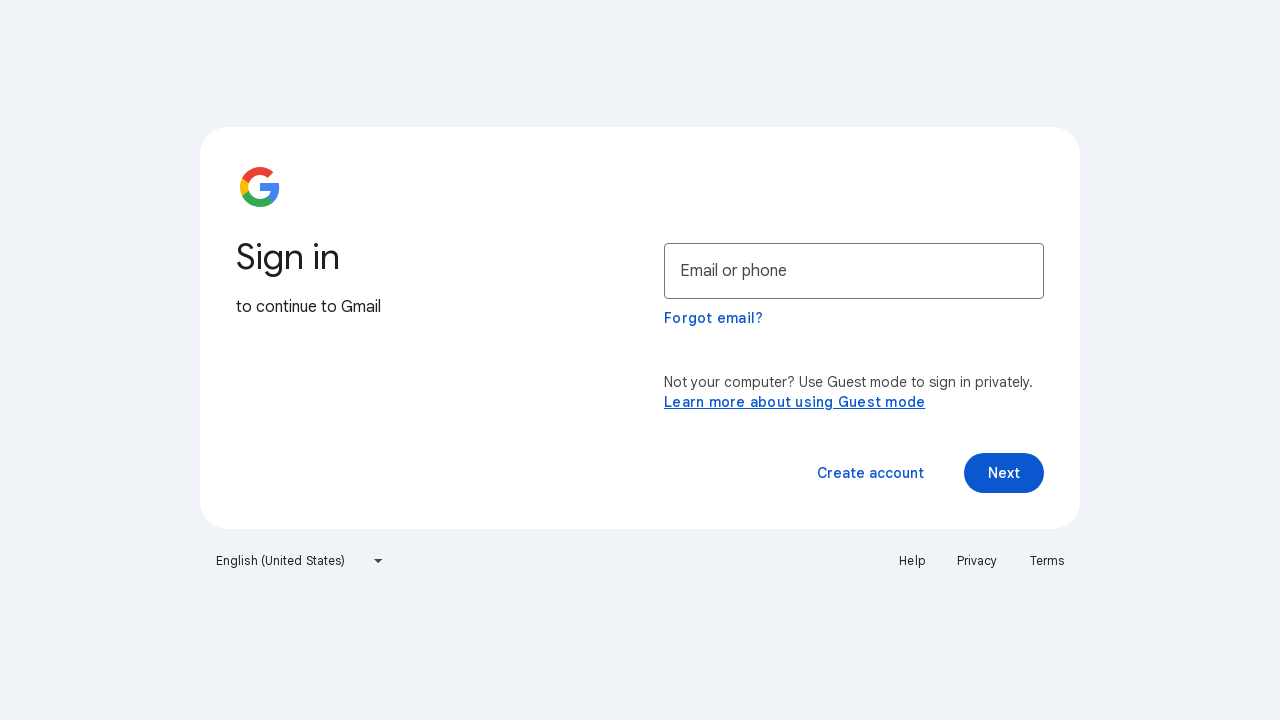